Tests JavaScript confirm dialog by clicking the JS Confirm button and dismissing (canceling) it, then verifying the result message

Starting URL: https://the-internet.herokuapp.com/javascript_alerts

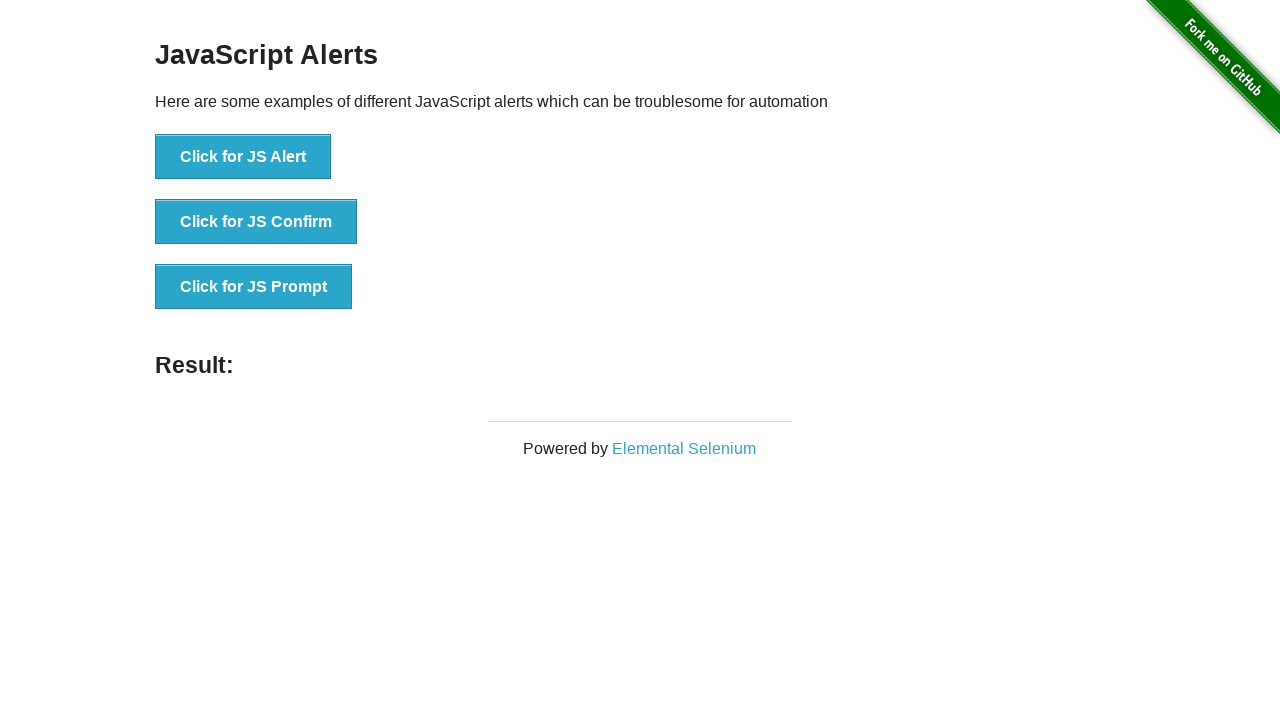

Set up dialog handler to dismiss confirm dialog
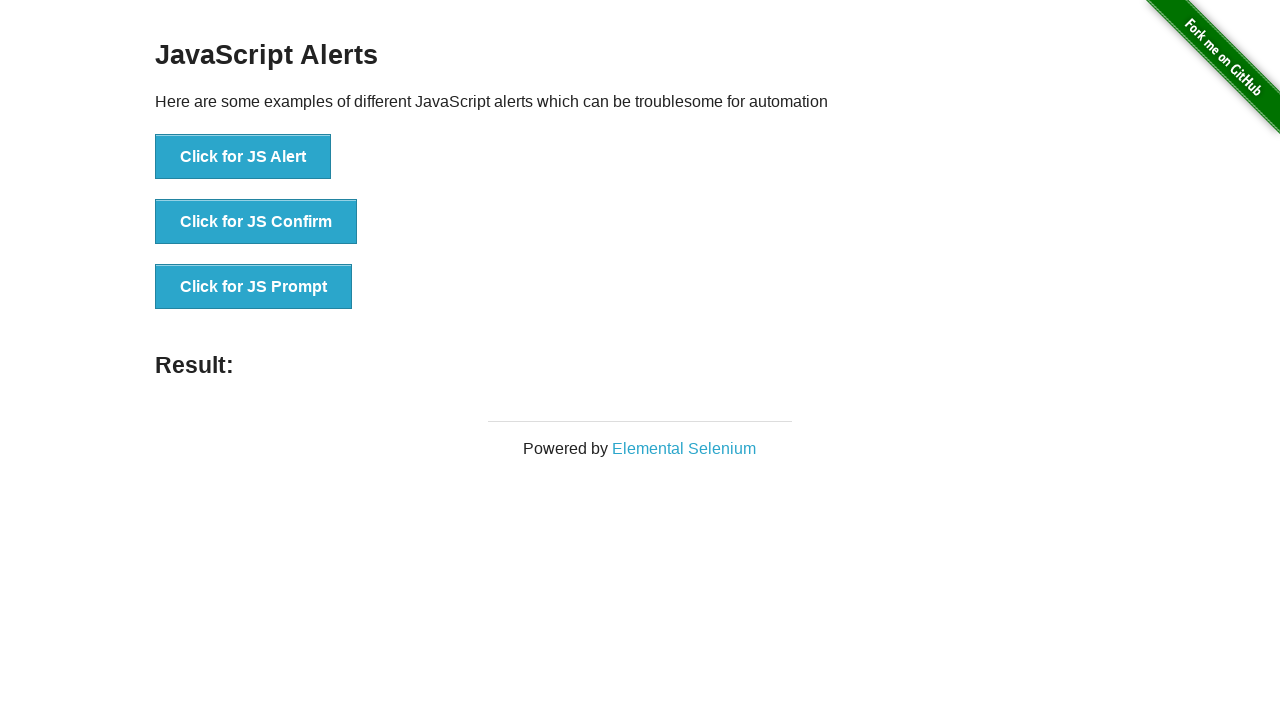

Clicked the JS Confirm button at (256, 222) on xpath=//*[text()='Click for JS Confirm']
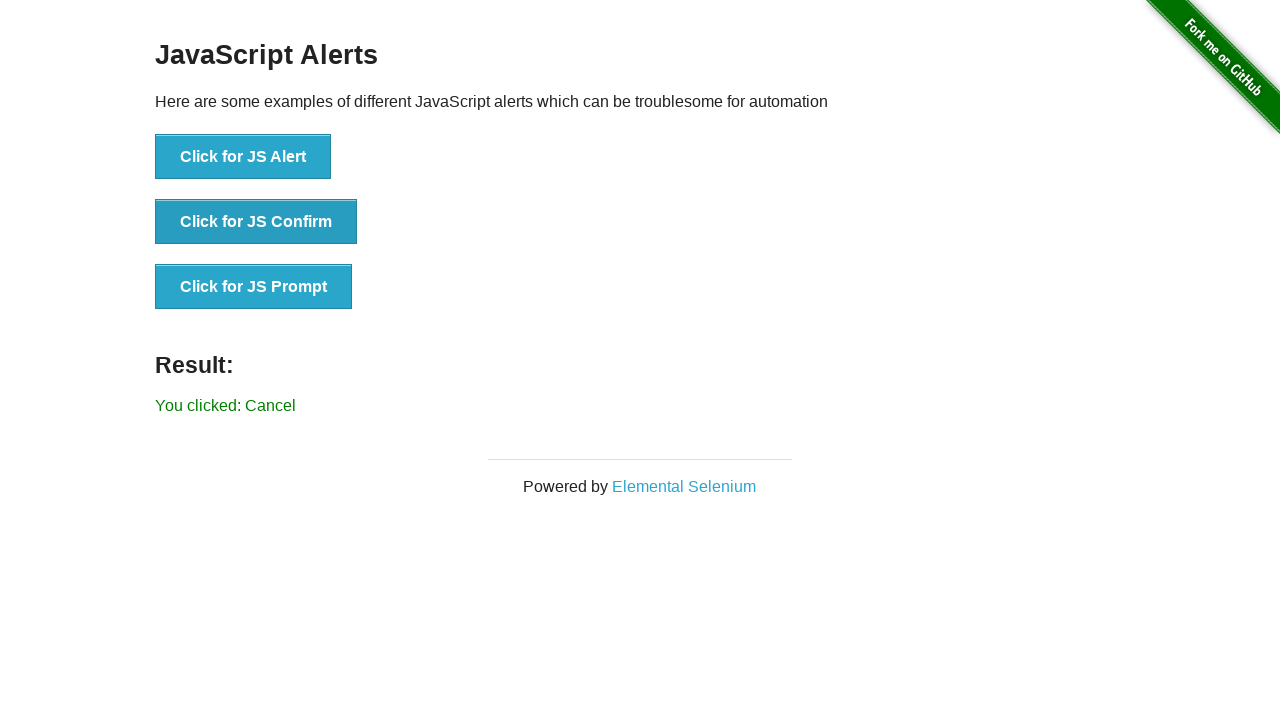

Waited for result element to appear
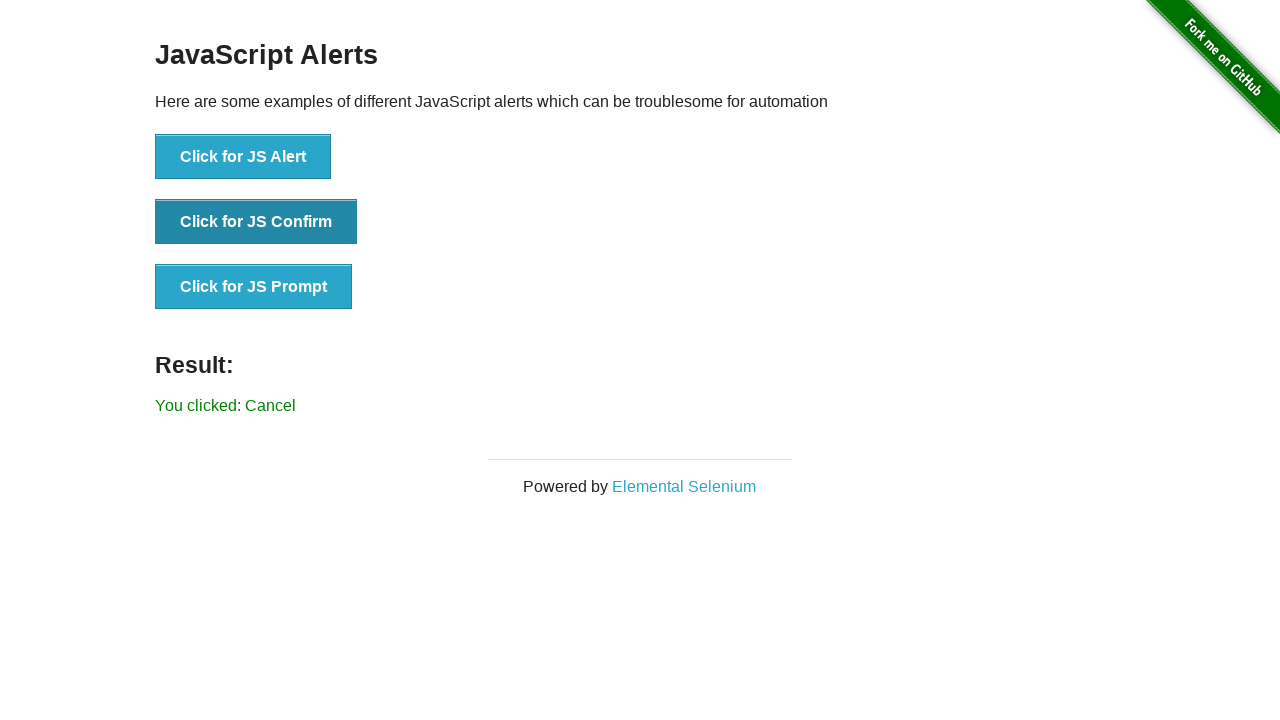

Retrieved result text content
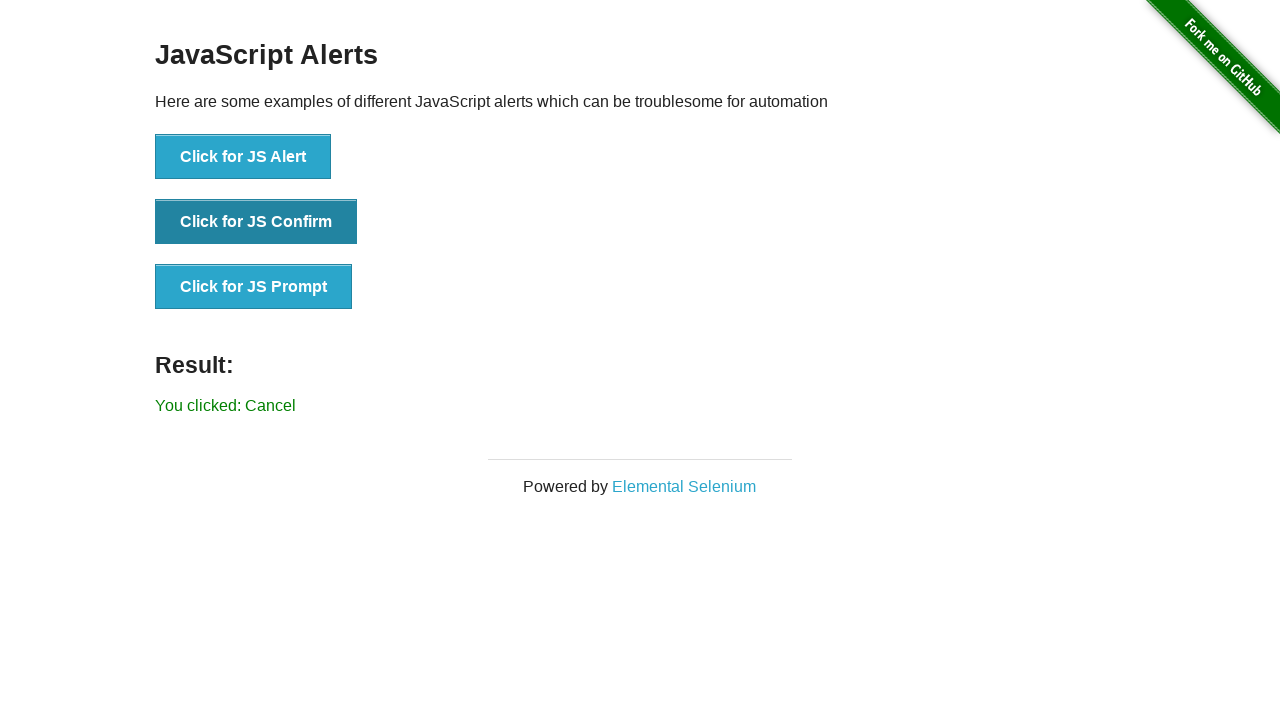

Verified result text is 'You clicked: Cancel'
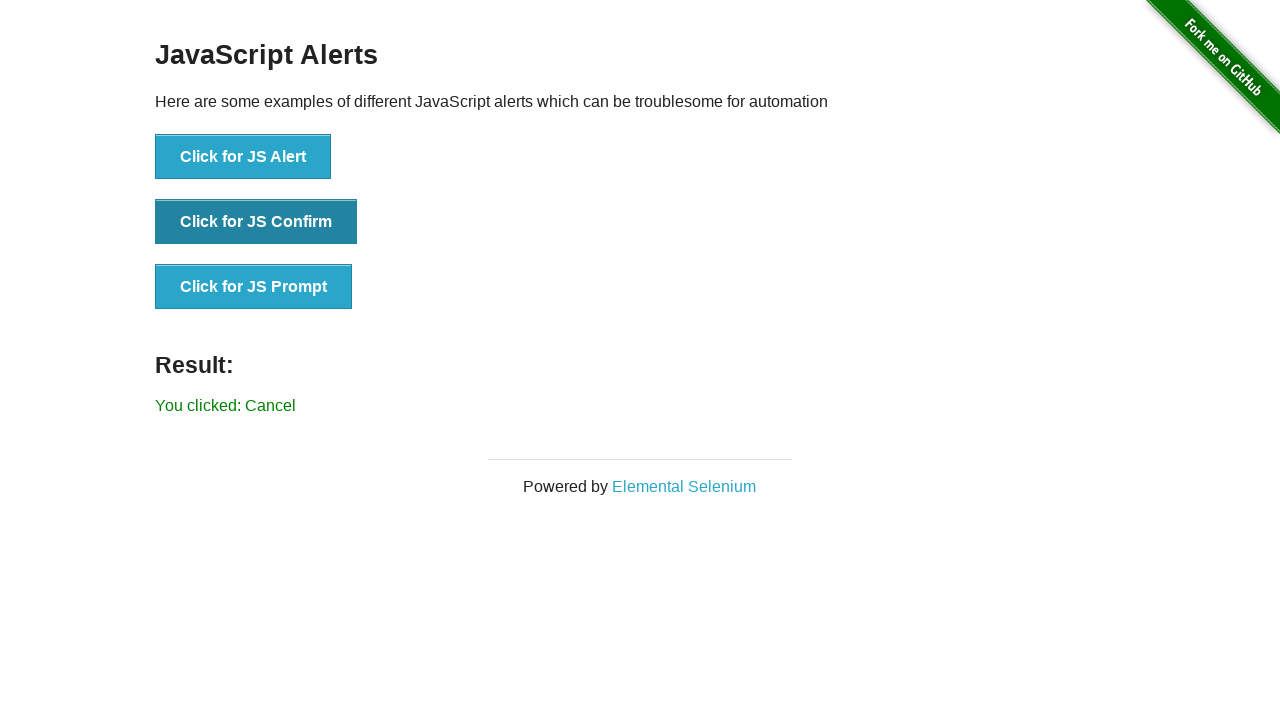

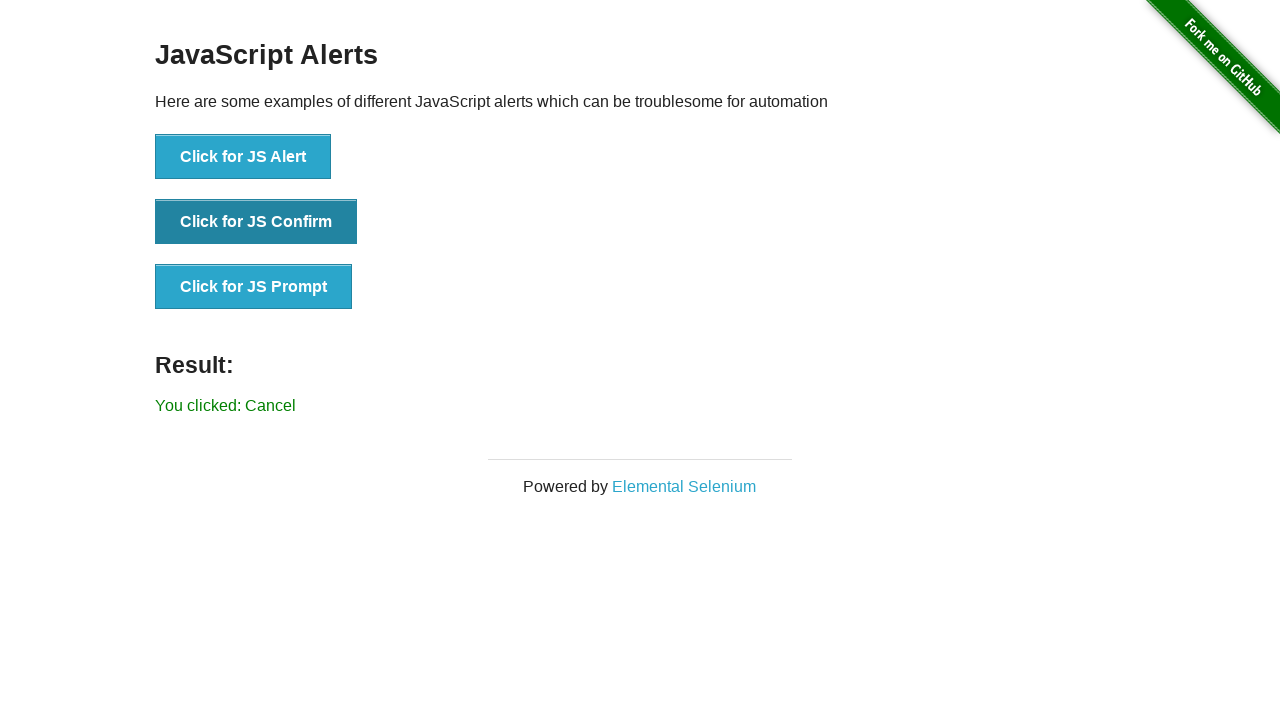